Tests external links in footer that open in new tabs: OrthoPedia Patient and Arthrex.com

Starting URL: https://www.thenanoexperience.com/

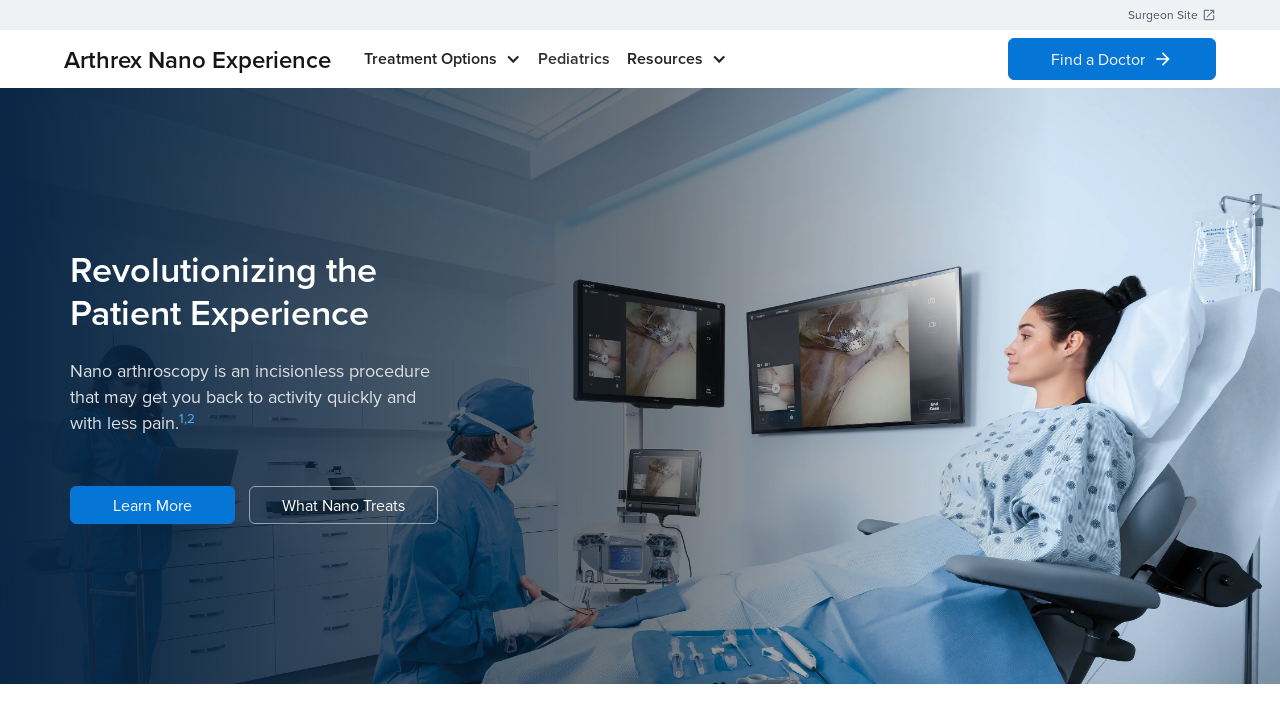

Clicked on OrthoPedia Patient footer link at (473, 360) on text=OrthoPedia Patient
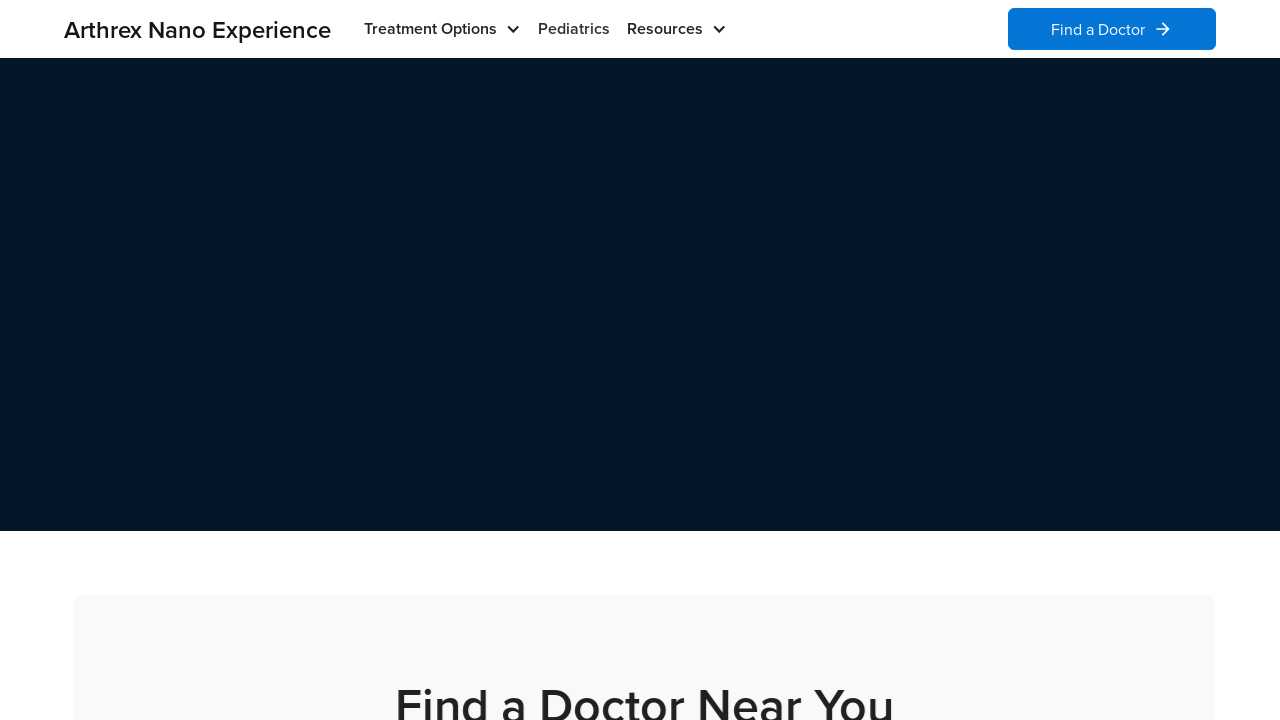

Captured new page object from OrthoPedia Patient link
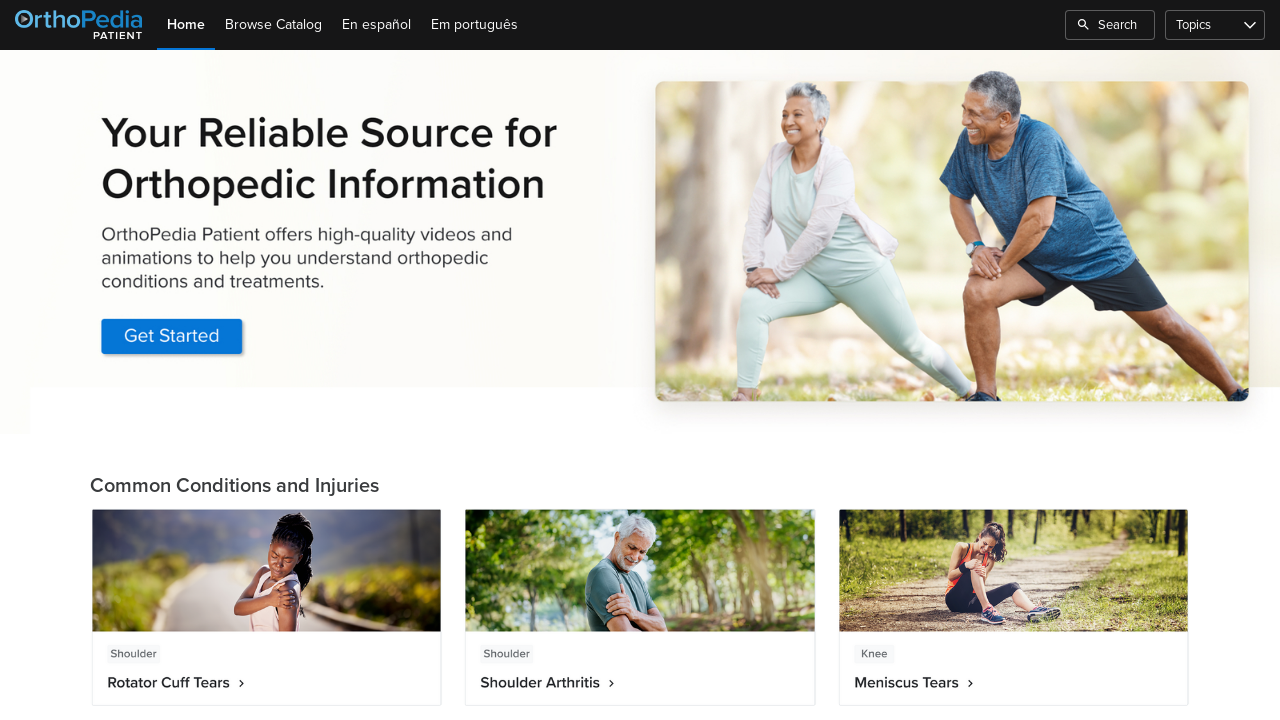

OrthoPedia Patient page loaded (networkidle)
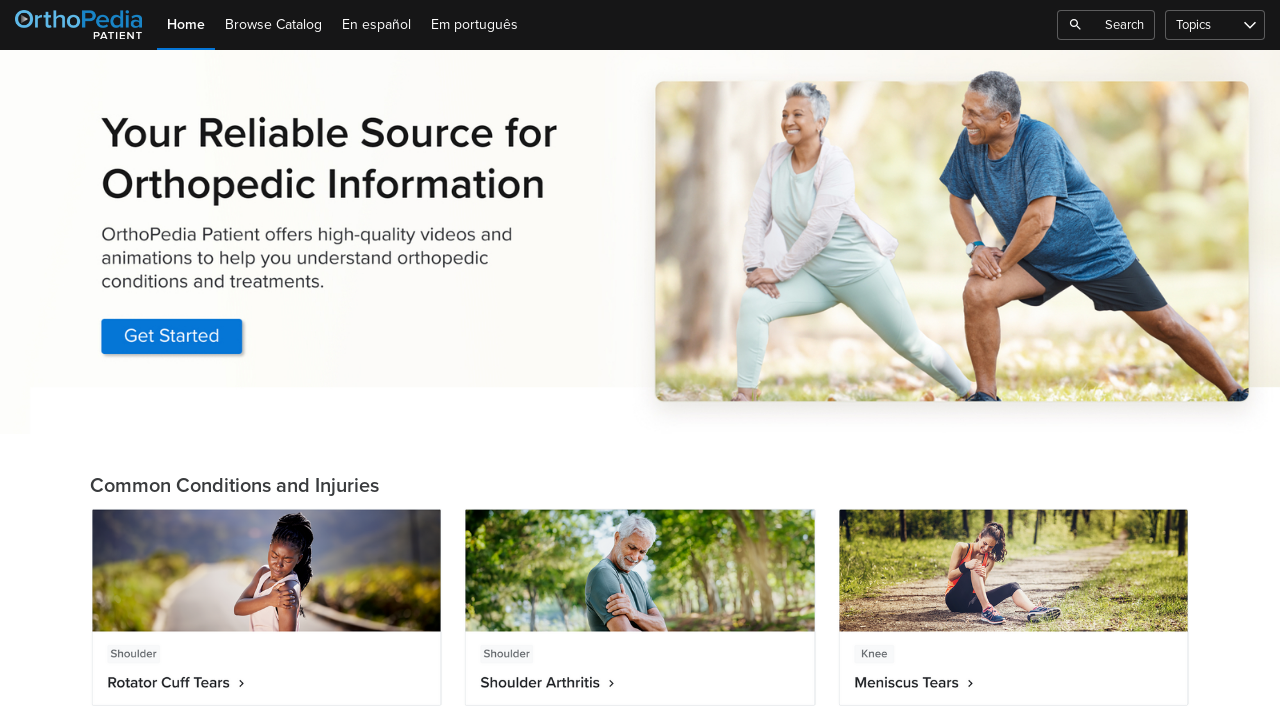

Closed OrthoPedia Patient page
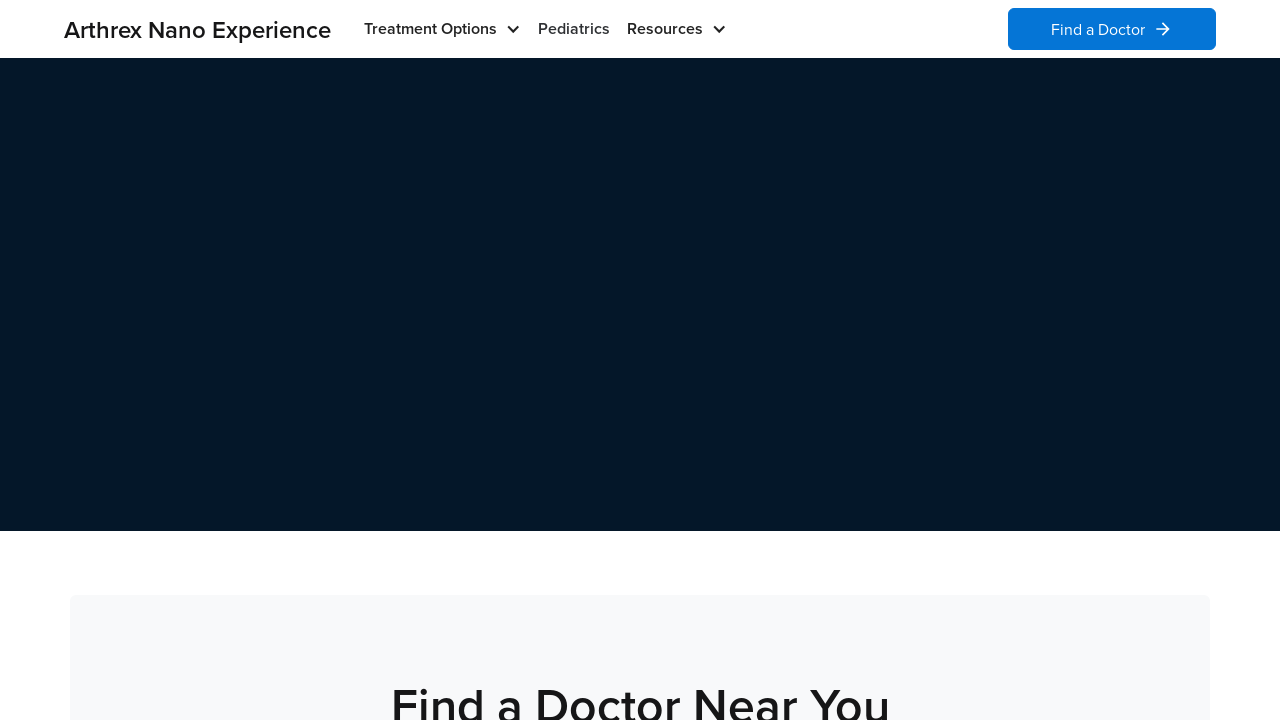

Clicked on Arthrex.com footer link at (452, 360) on text=Arthrex.com
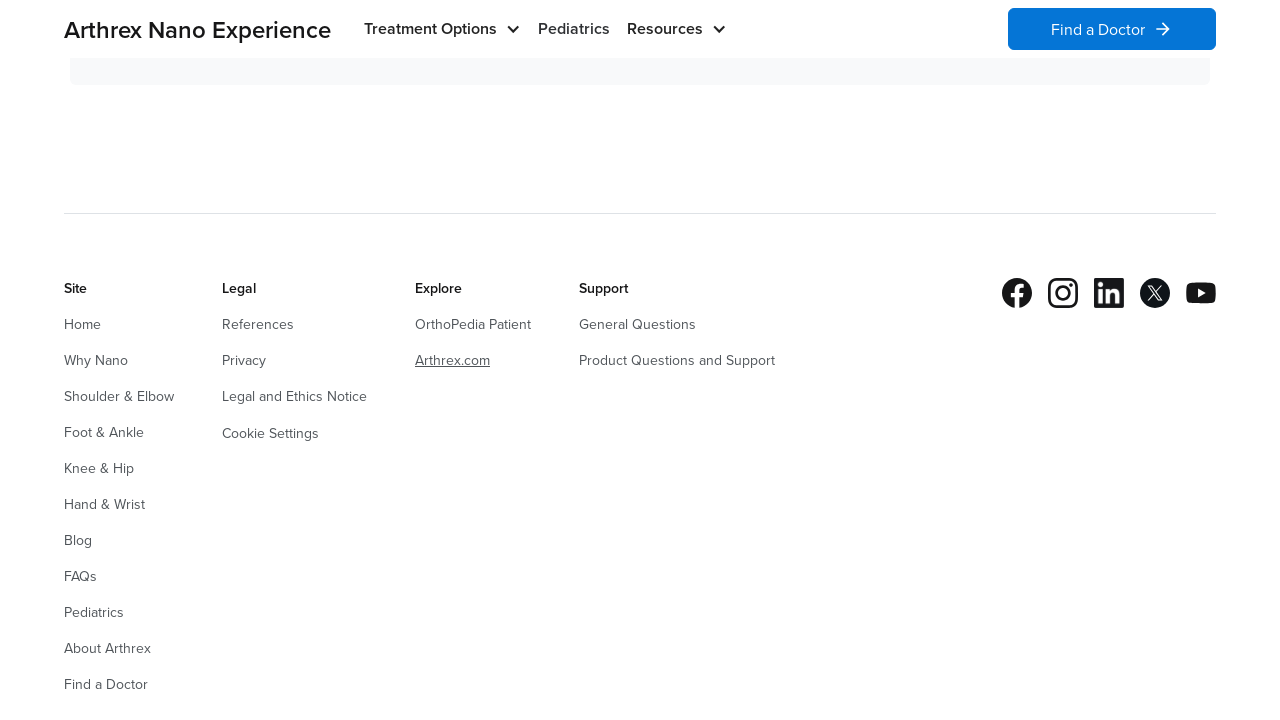

Captured new page object from Arthrex.com link
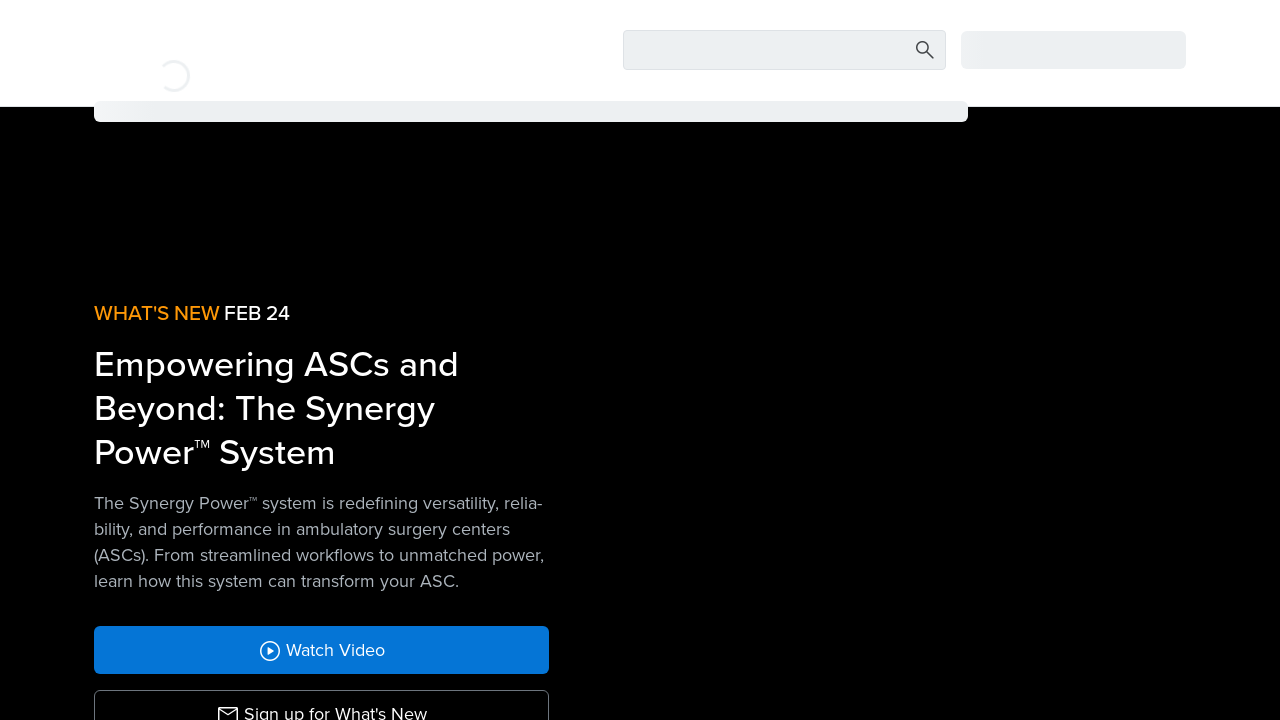

Arthrex.com page loaded (networkidle)
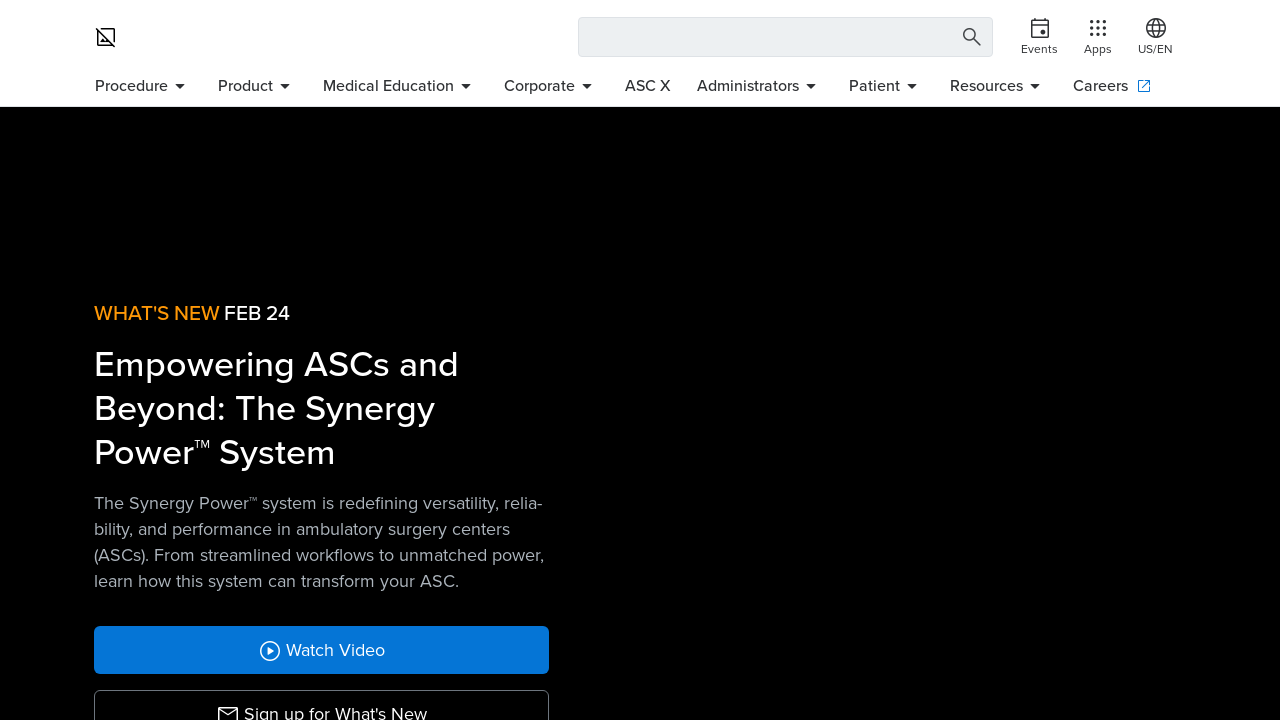

Closed Arthrex.com page
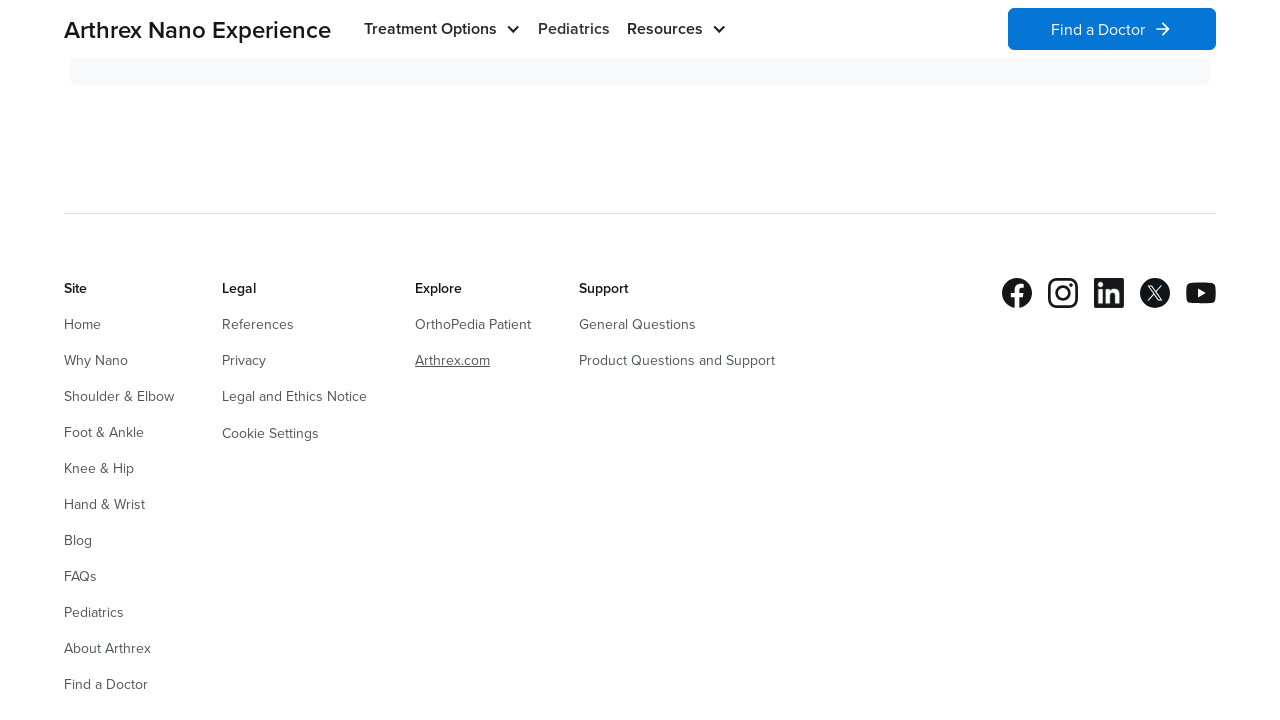

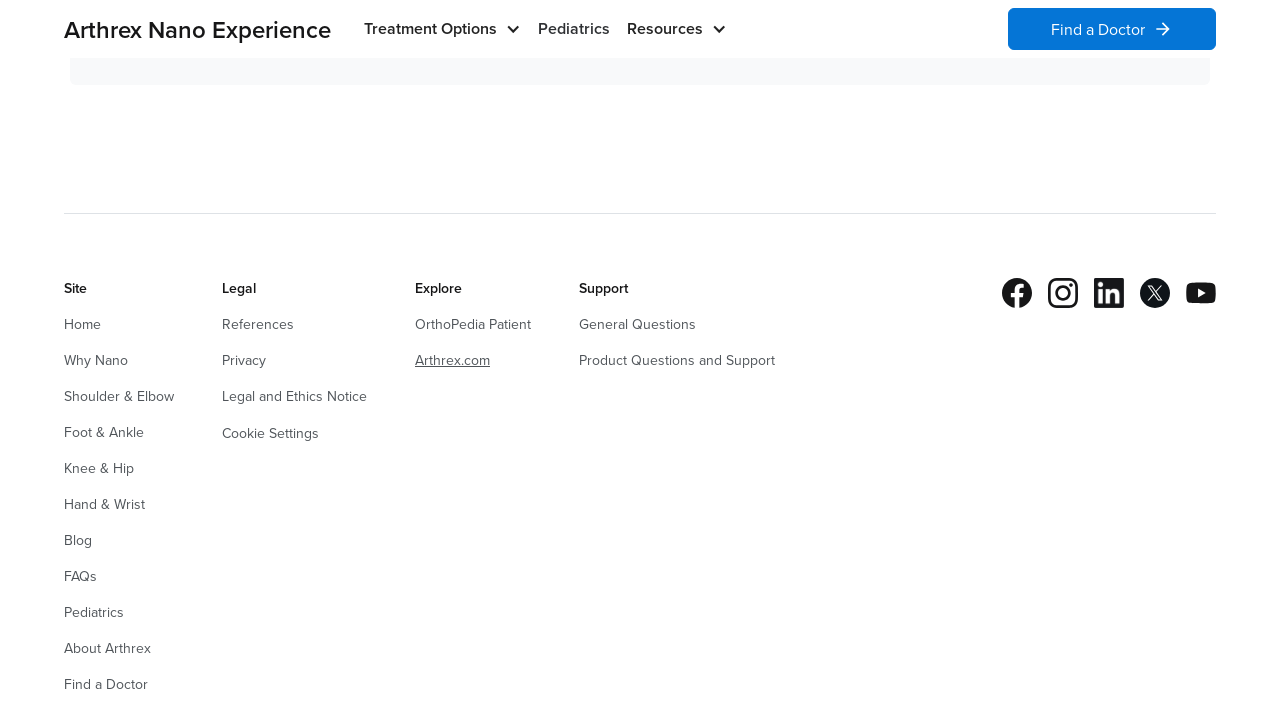